Tests dropdown handling on the Selenium demo page by selecting an option and verifying the selection

Starting URL: https://www.selenium.dev/selenium/web/web-form.html

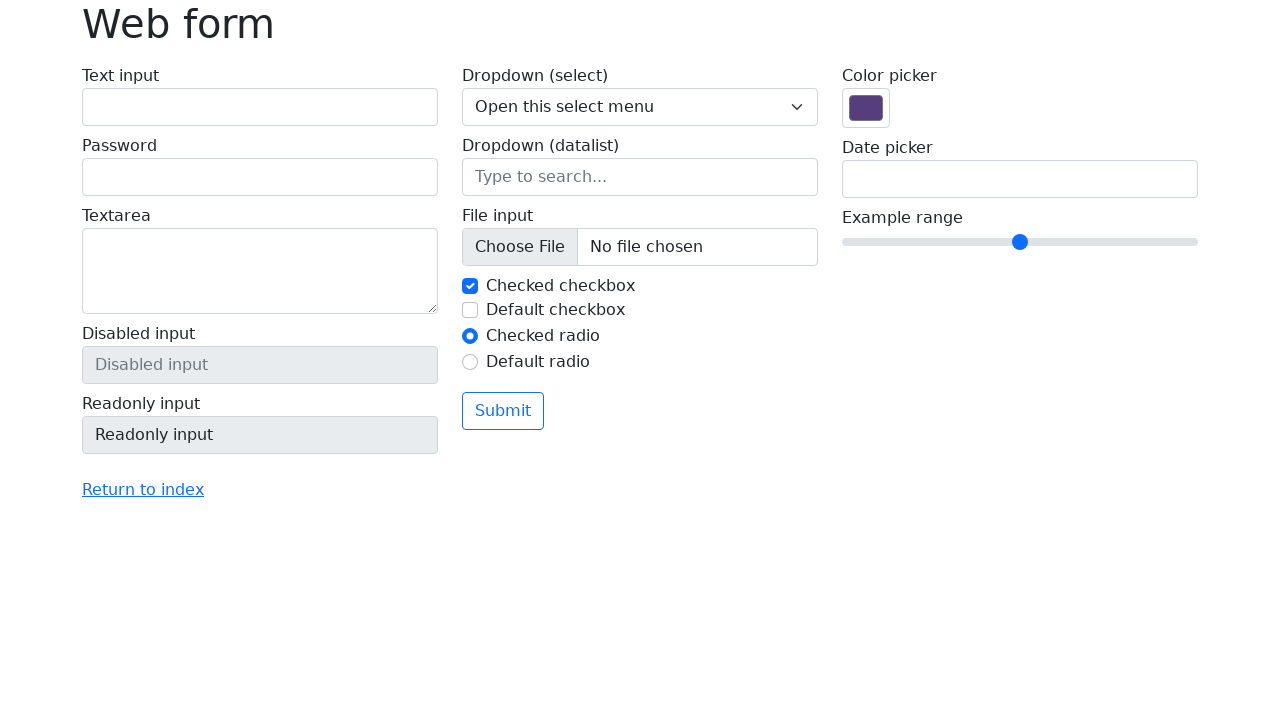

Selected 'Two' option from dropdown on select.form-select
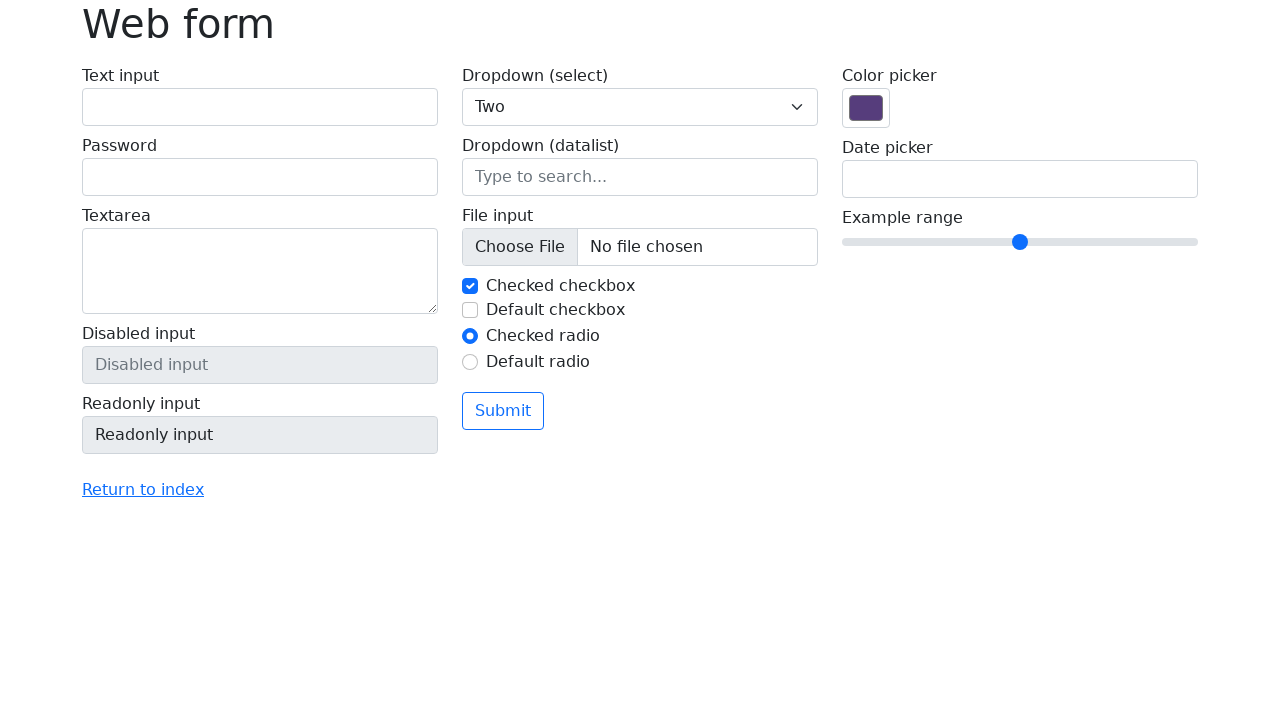

Retrieved selected dropdown value
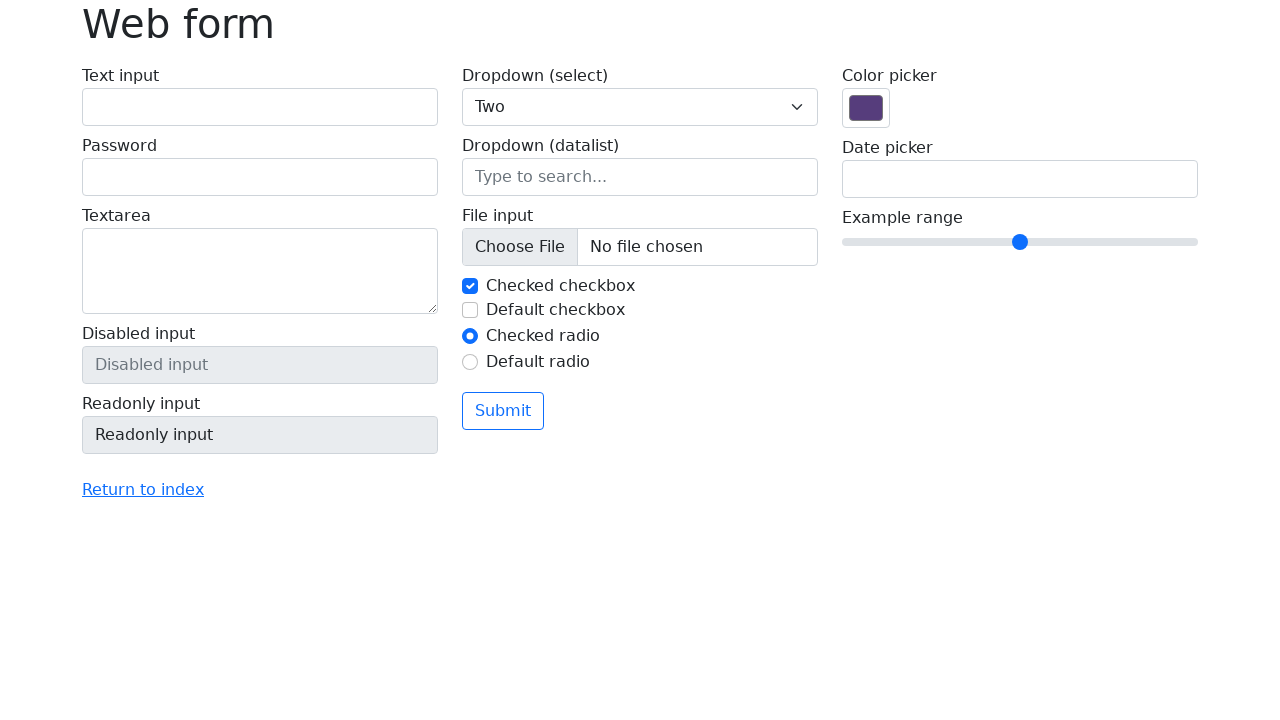

Verified selected option is 'Two'
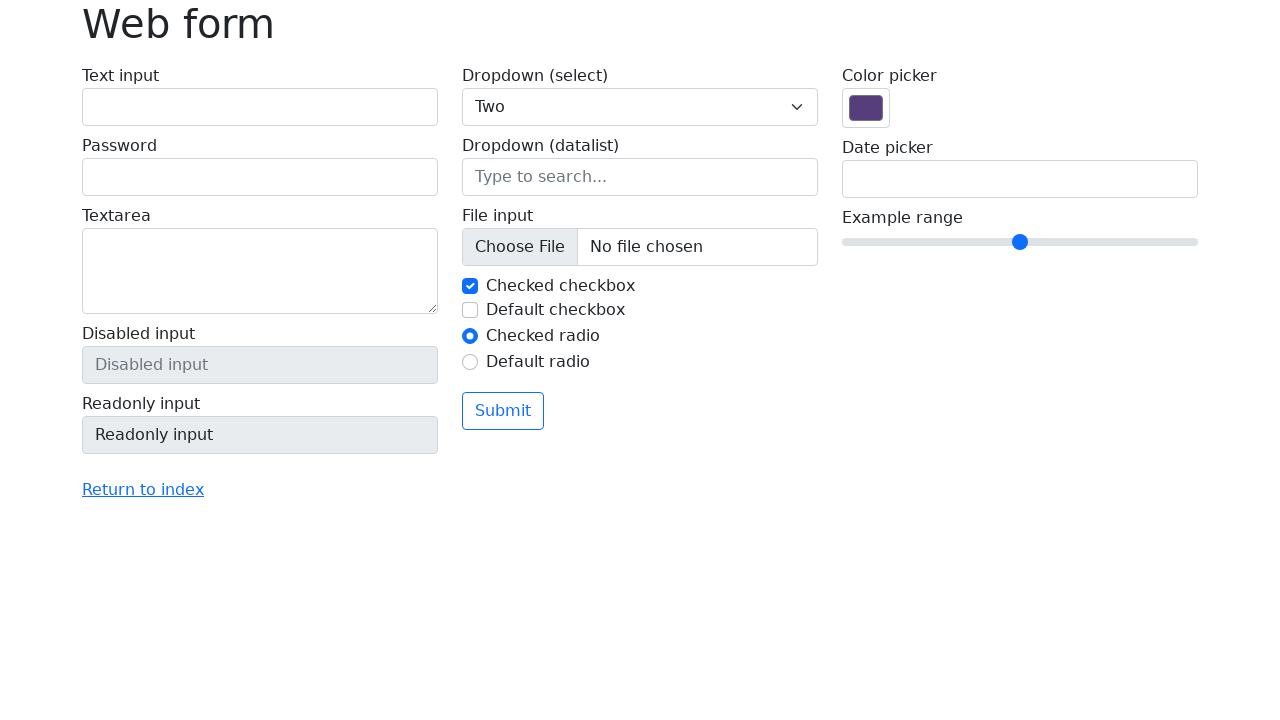

Retrieved all dropdown options for verification
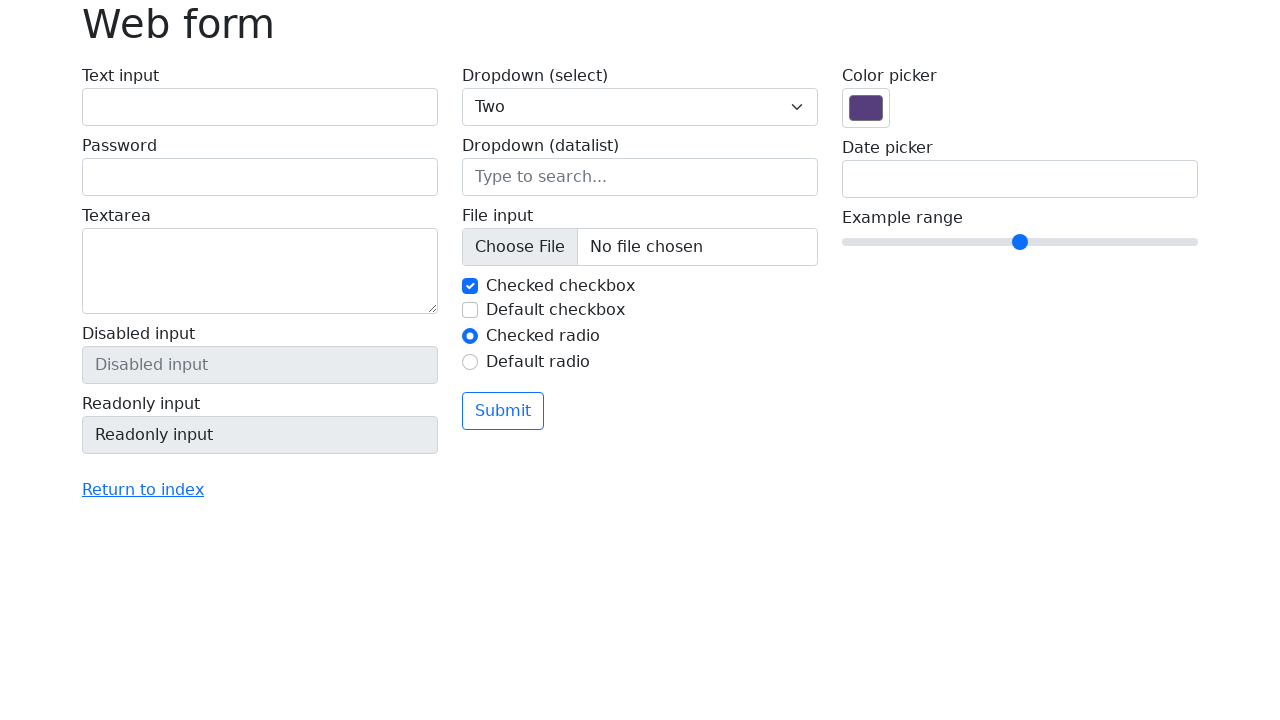

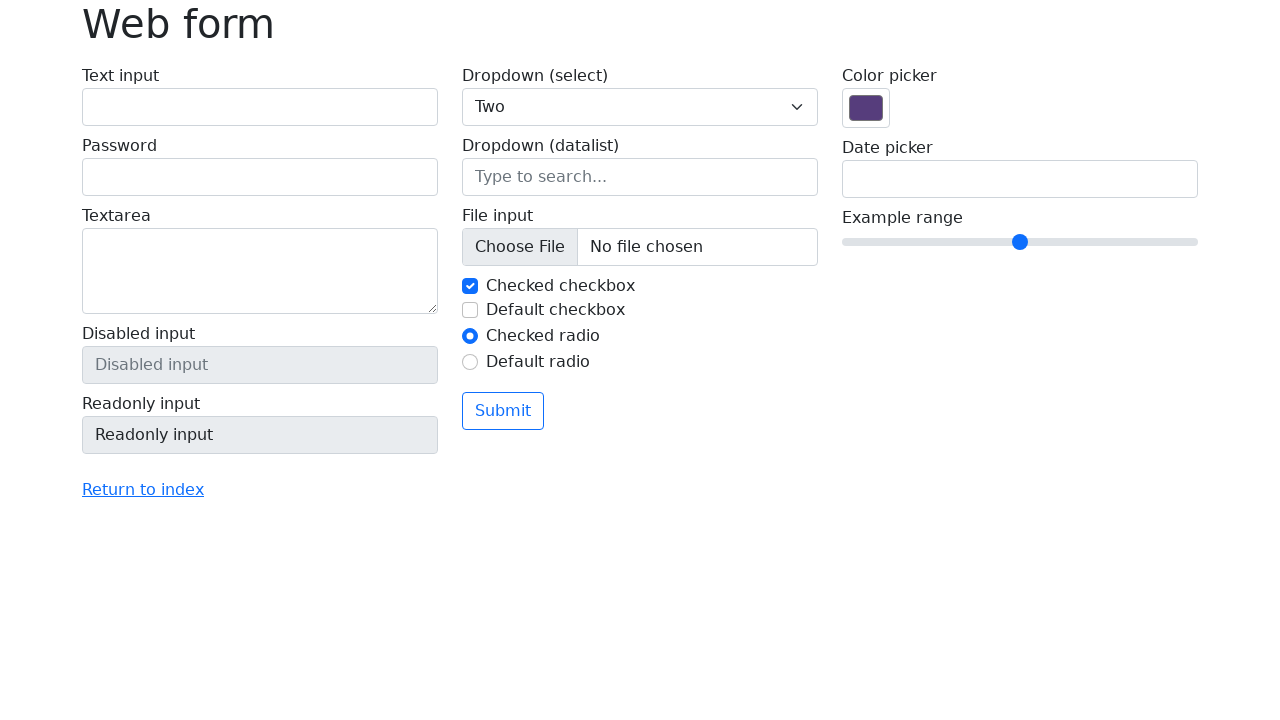